Tests registration form validation when confirmation password does not match the original password

Starting URL: https://alada.vn/tai-khoan/dang-ky.html

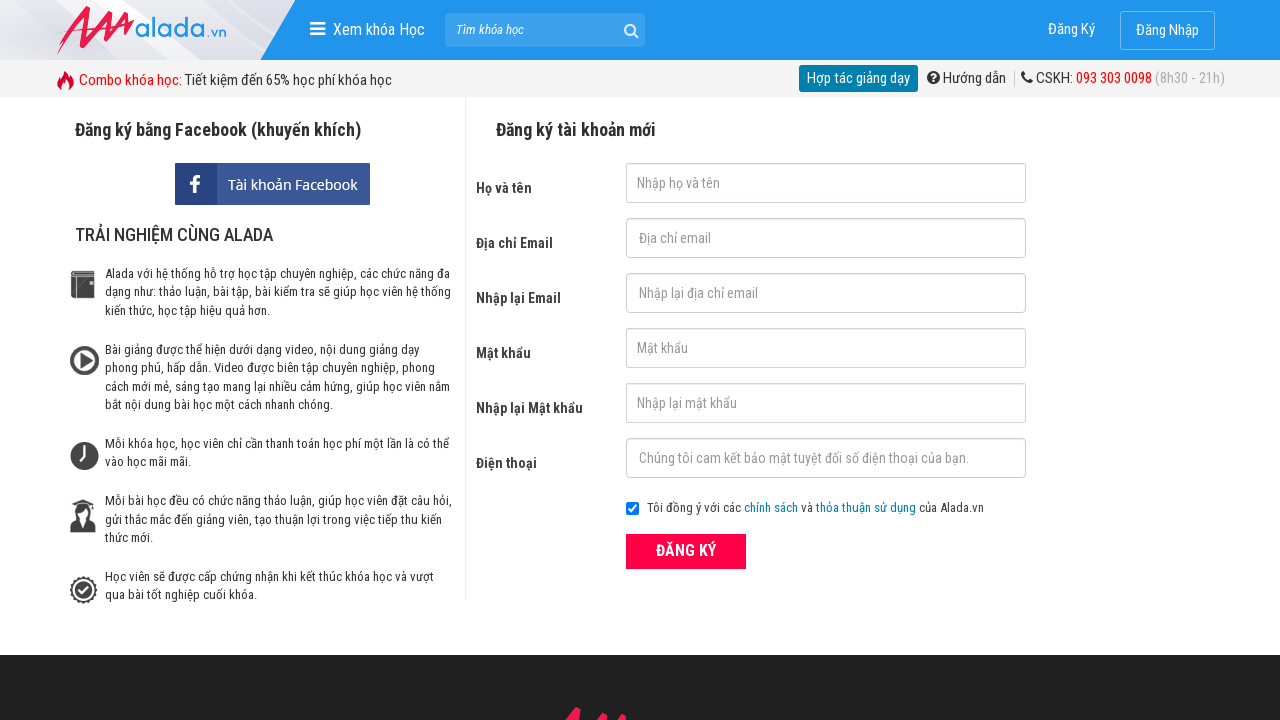

Filled first name field with 'Thu Qua' on #txtFirstname
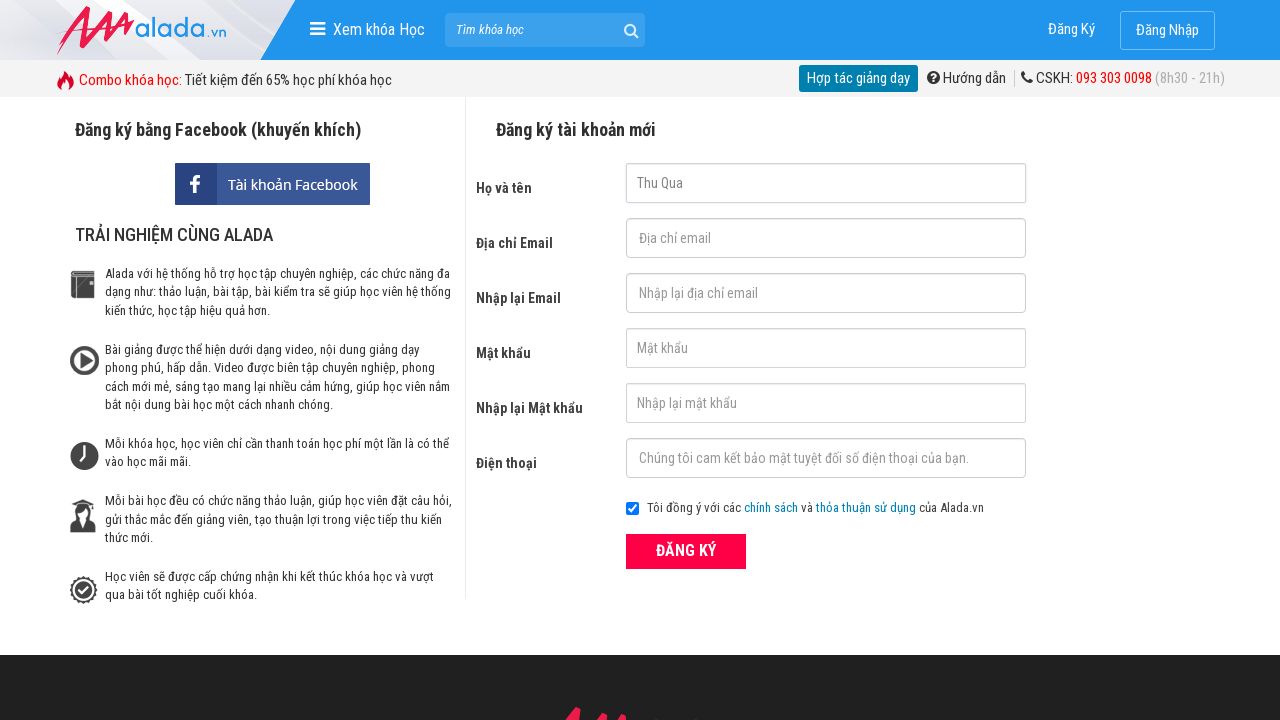

Filled email field with 'acbd@gmail.com' on #txtEmail
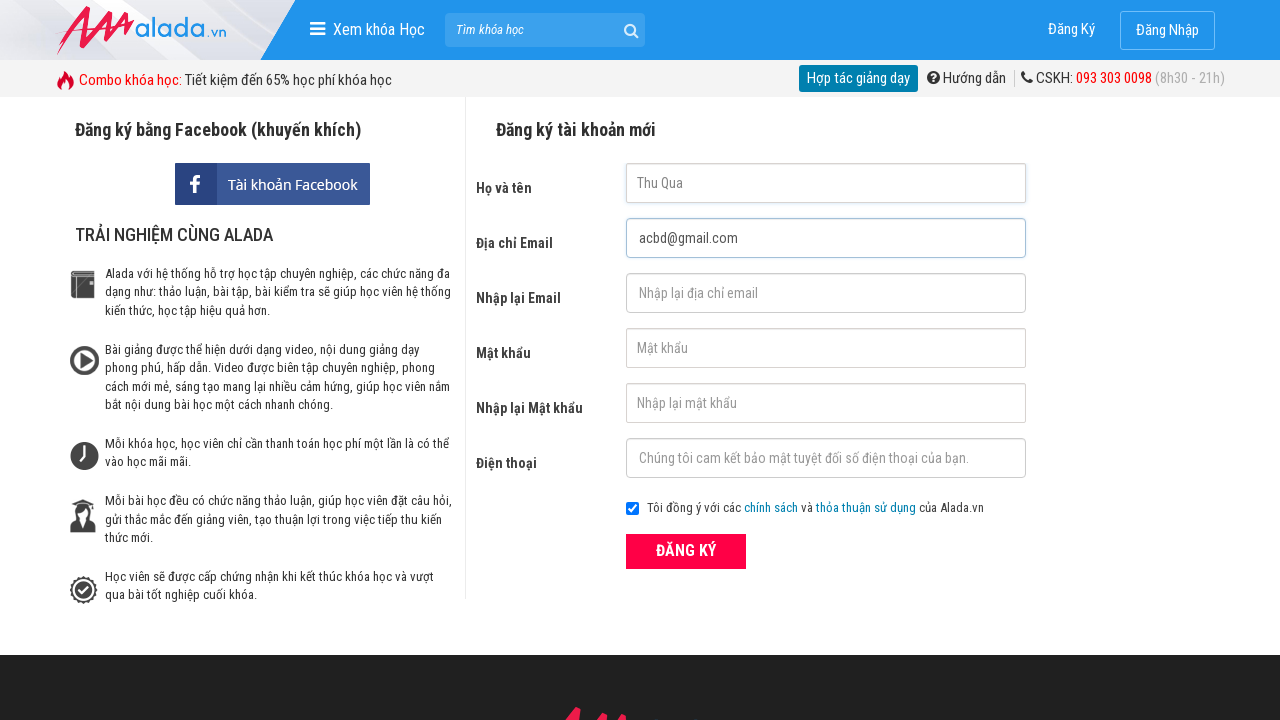

Filled confirm email field with 'acbd@gmail.com' on #txtCEmail
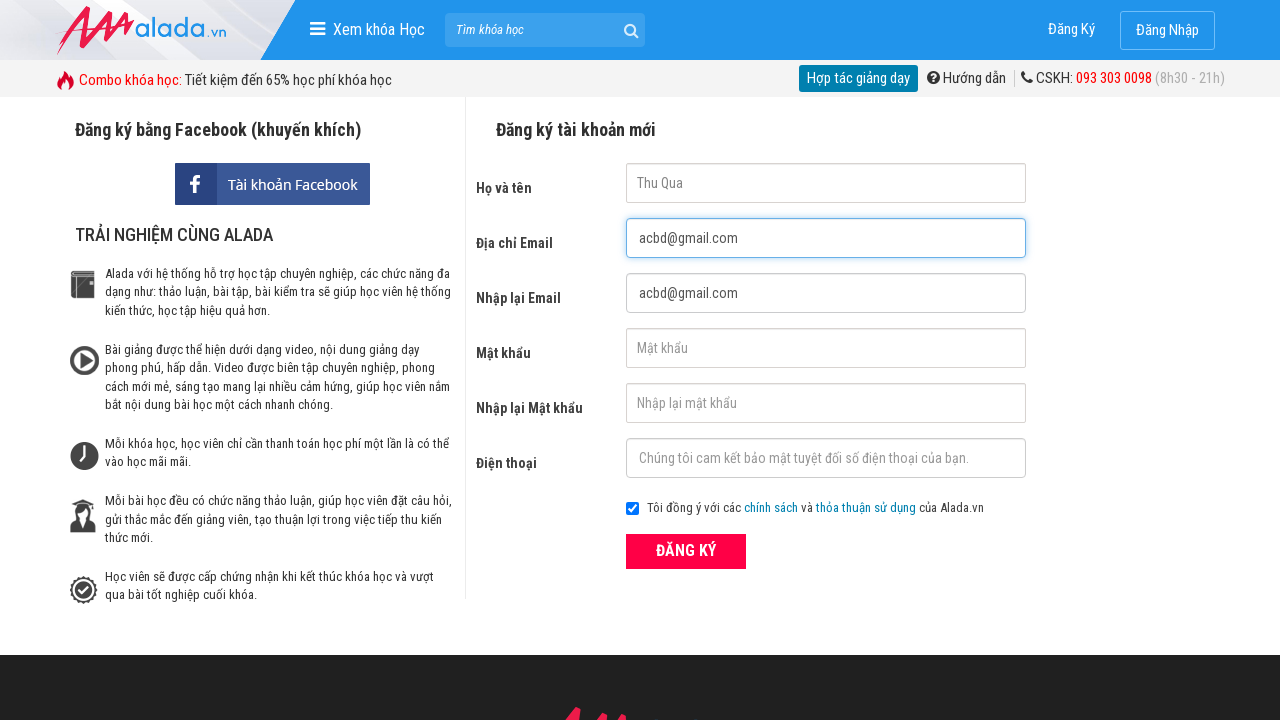

Filled password field with 'Abcd1234' on #txtPassword
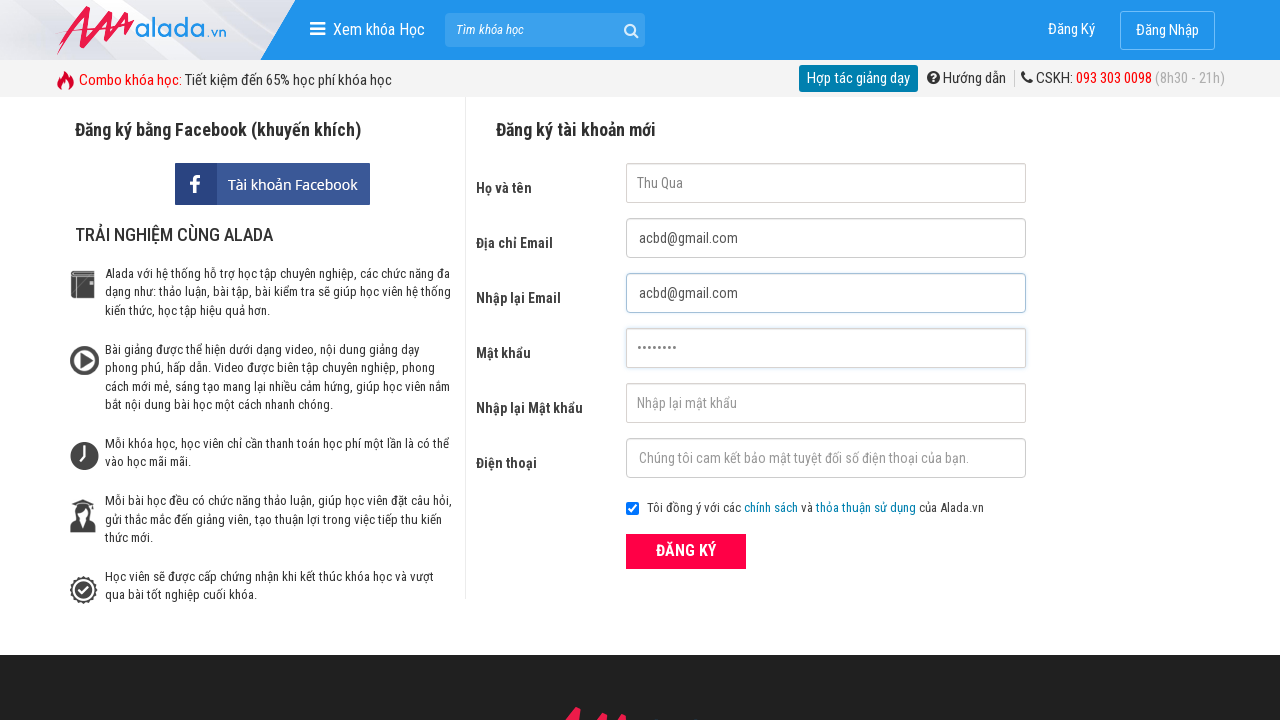

Filled confirm password field with mismatched password 'Abcd34566' on #txtCPassword
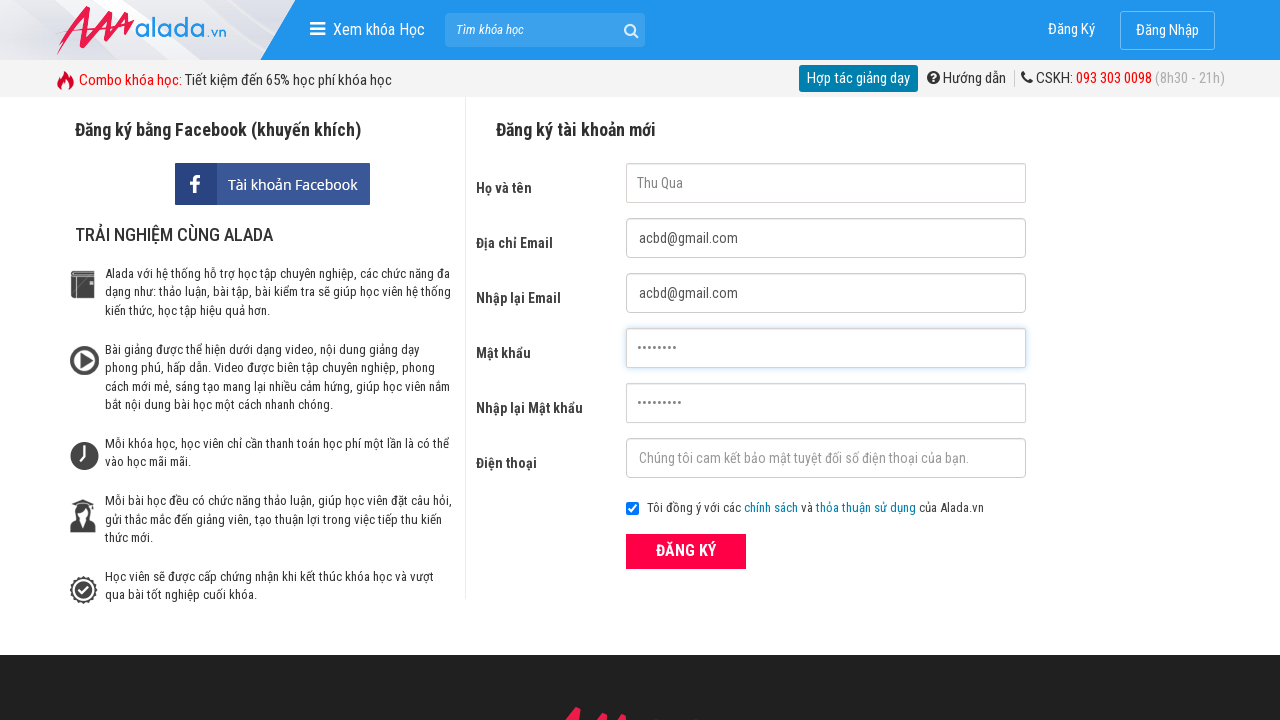

Filled phone number field with '09992342341' on #txtPhone
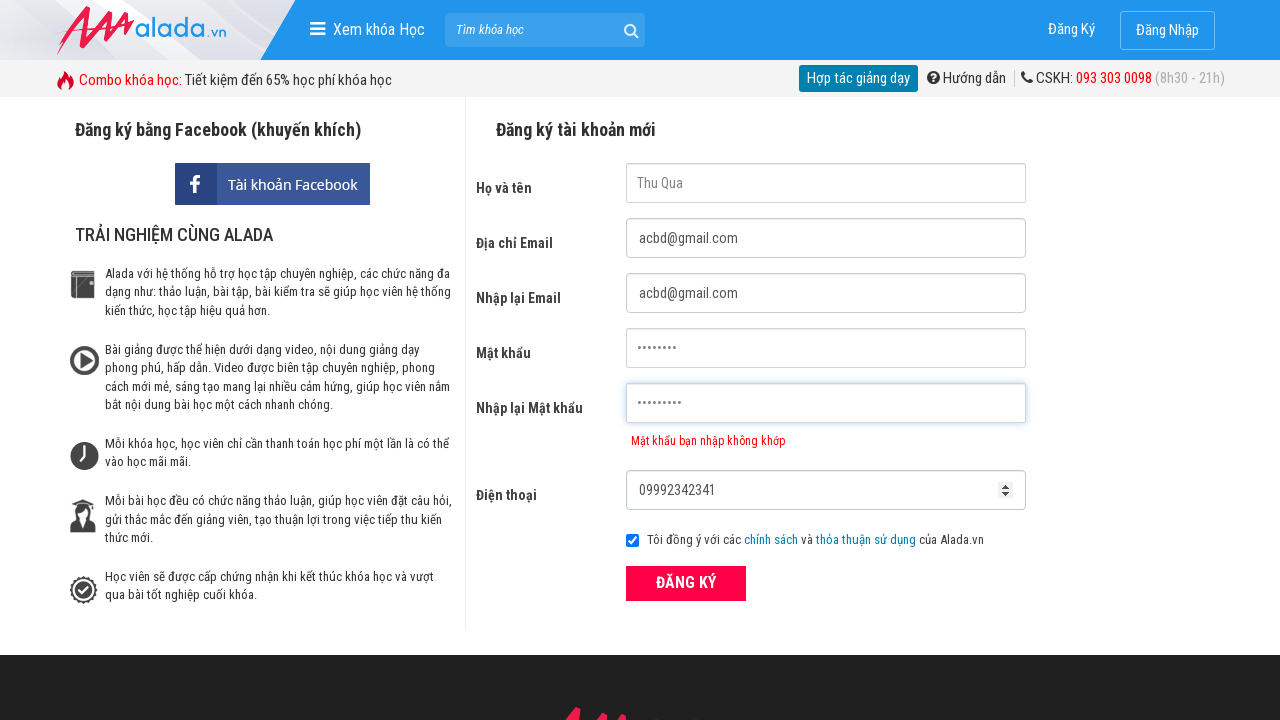

Clicked submit button to submit registration form at (686, 583) on button[type='submit']
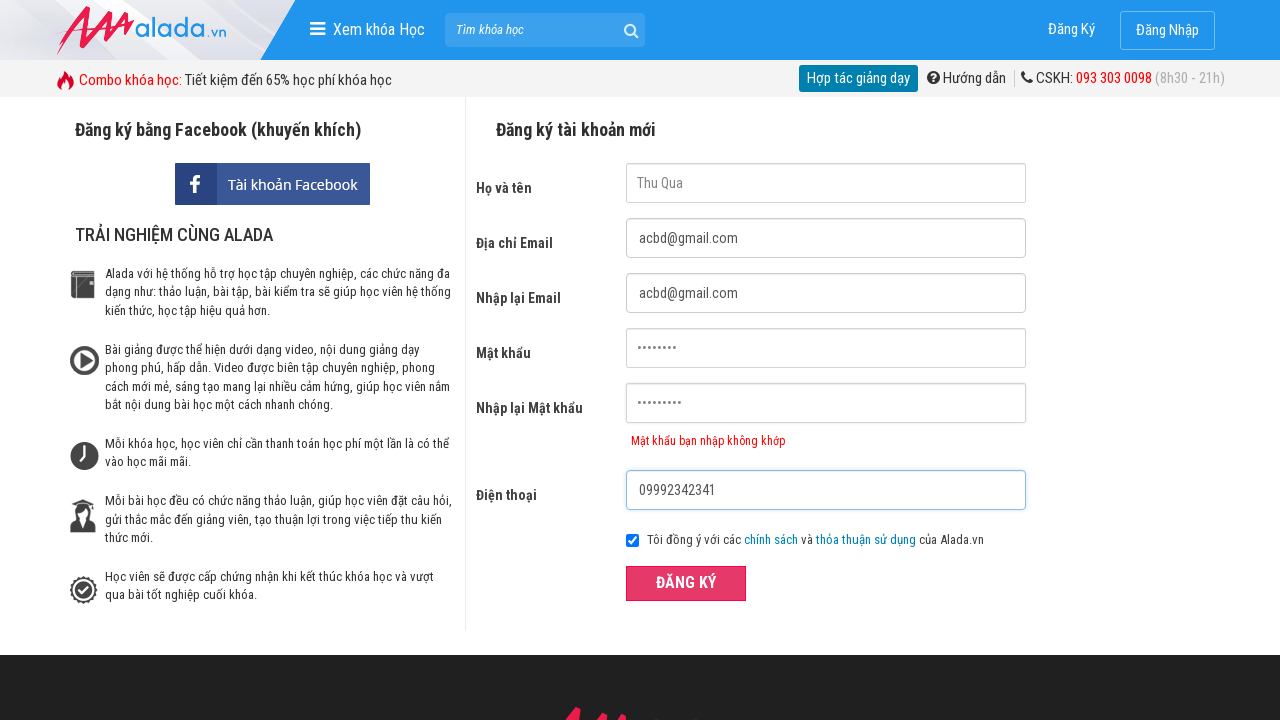

Password mismatch error message appeared
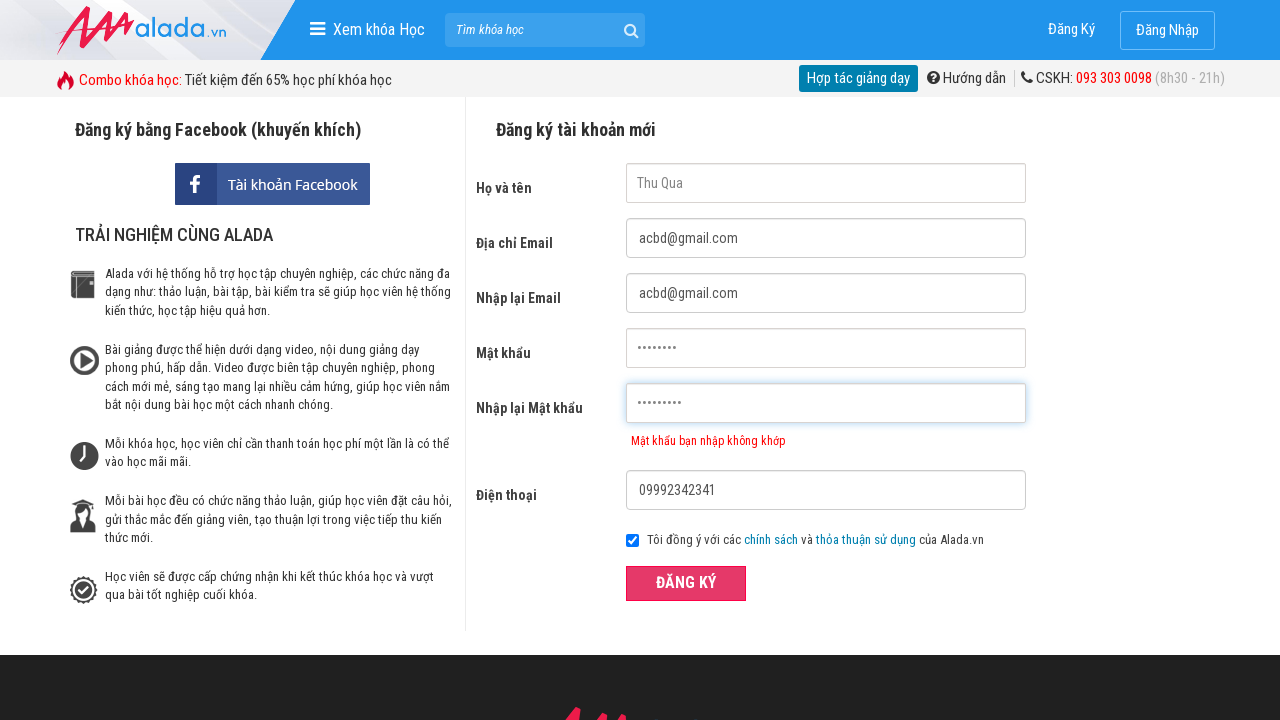

Verified error message 'Mật khẩu bạn nhập không khớp' is displayed
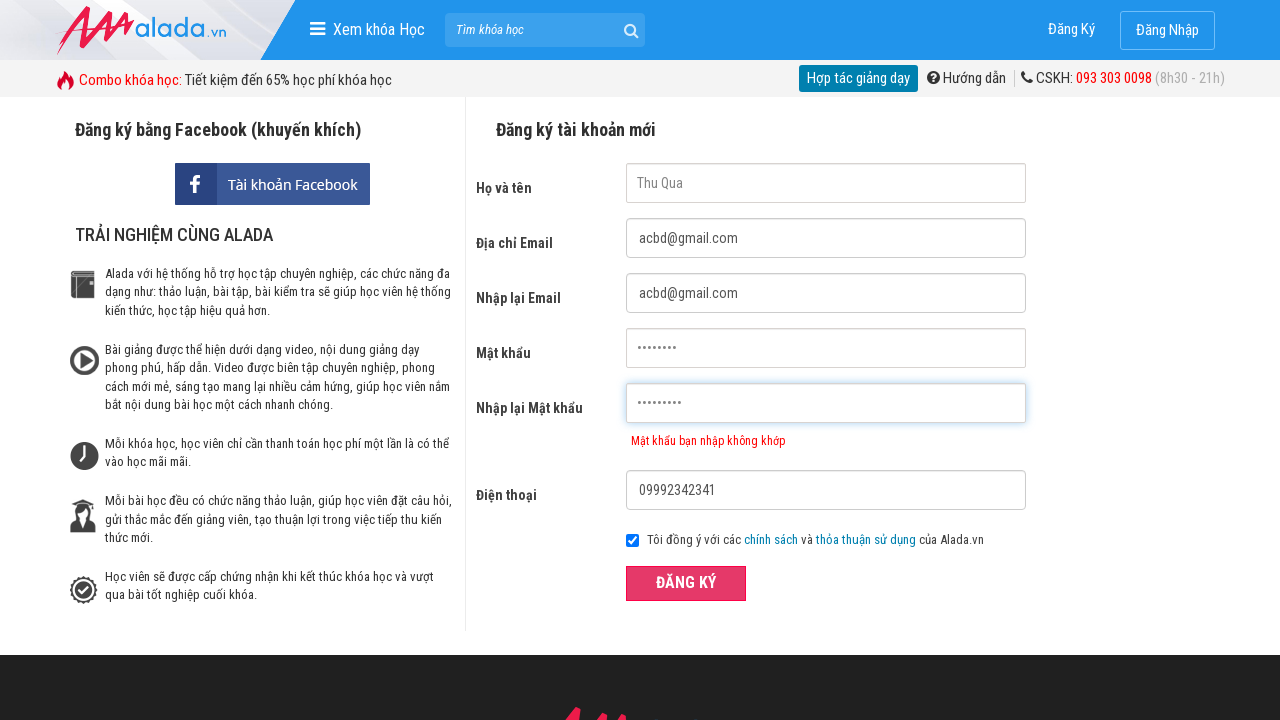

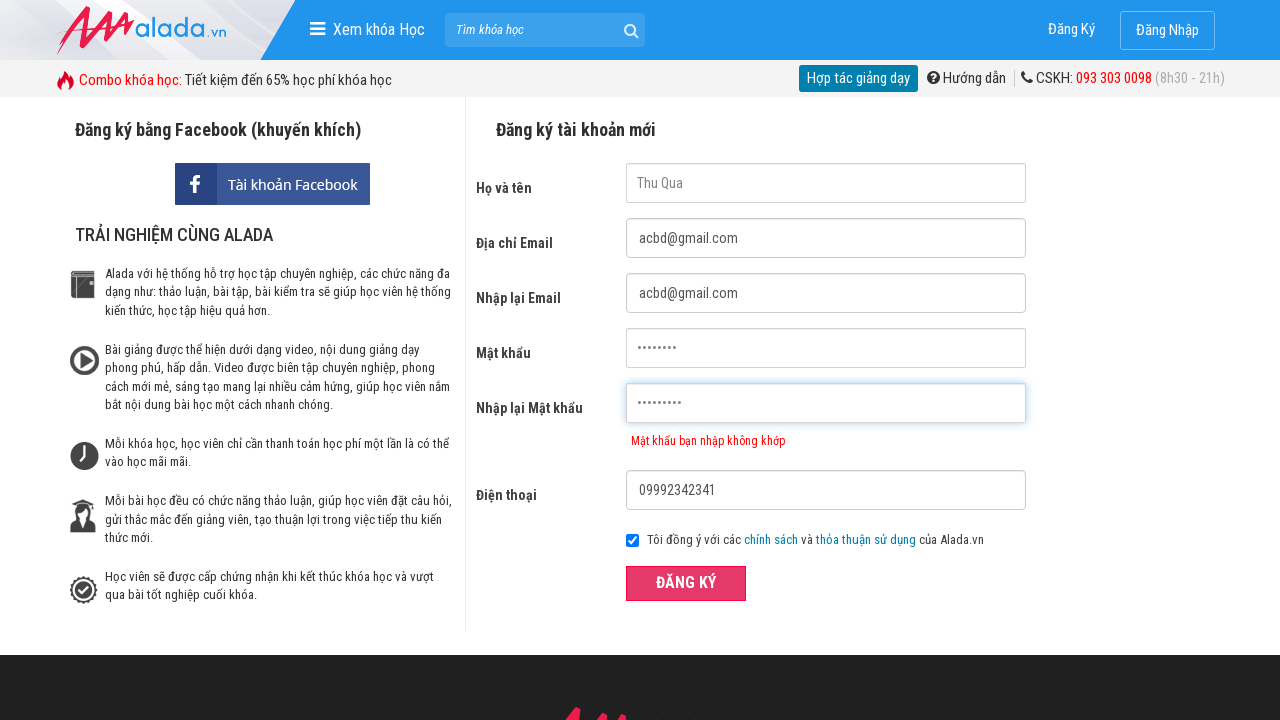